Tests that submitting the login form with an empty username field displays the appropriate error message

Starting URL: https://www.saucedemo.com/

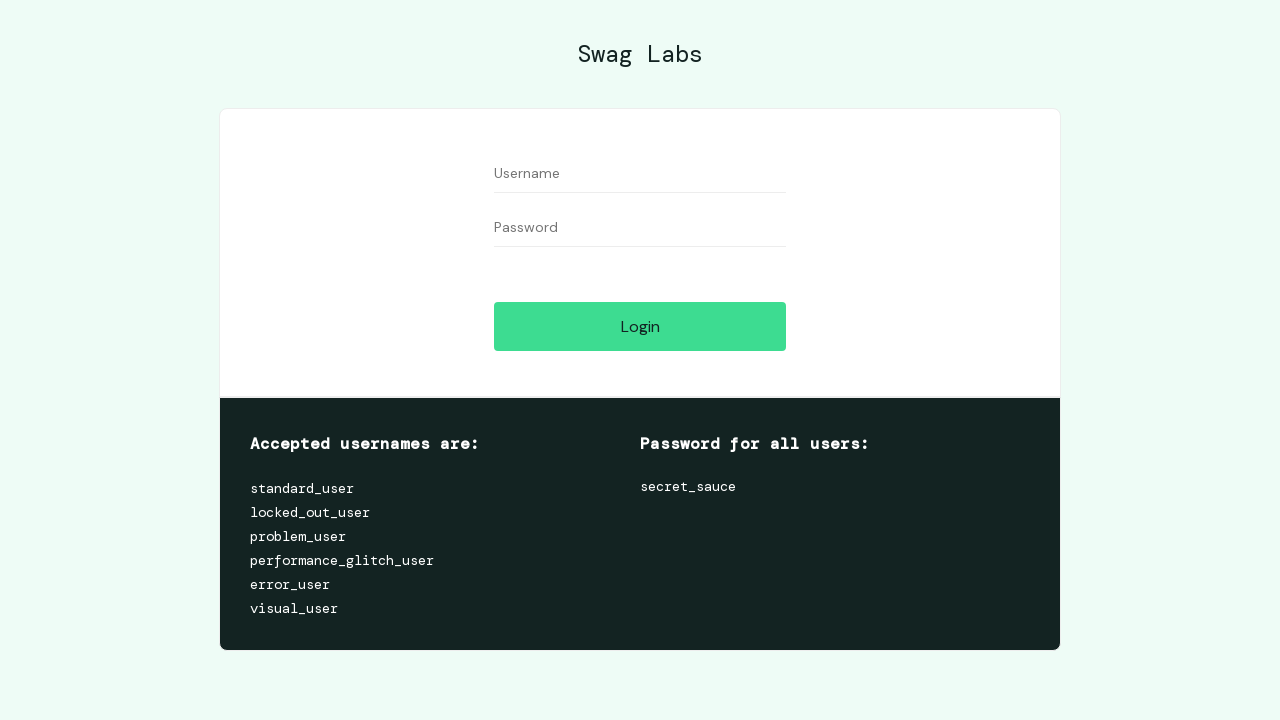

Clicked login button without entering username at (640, 326) on #login-button
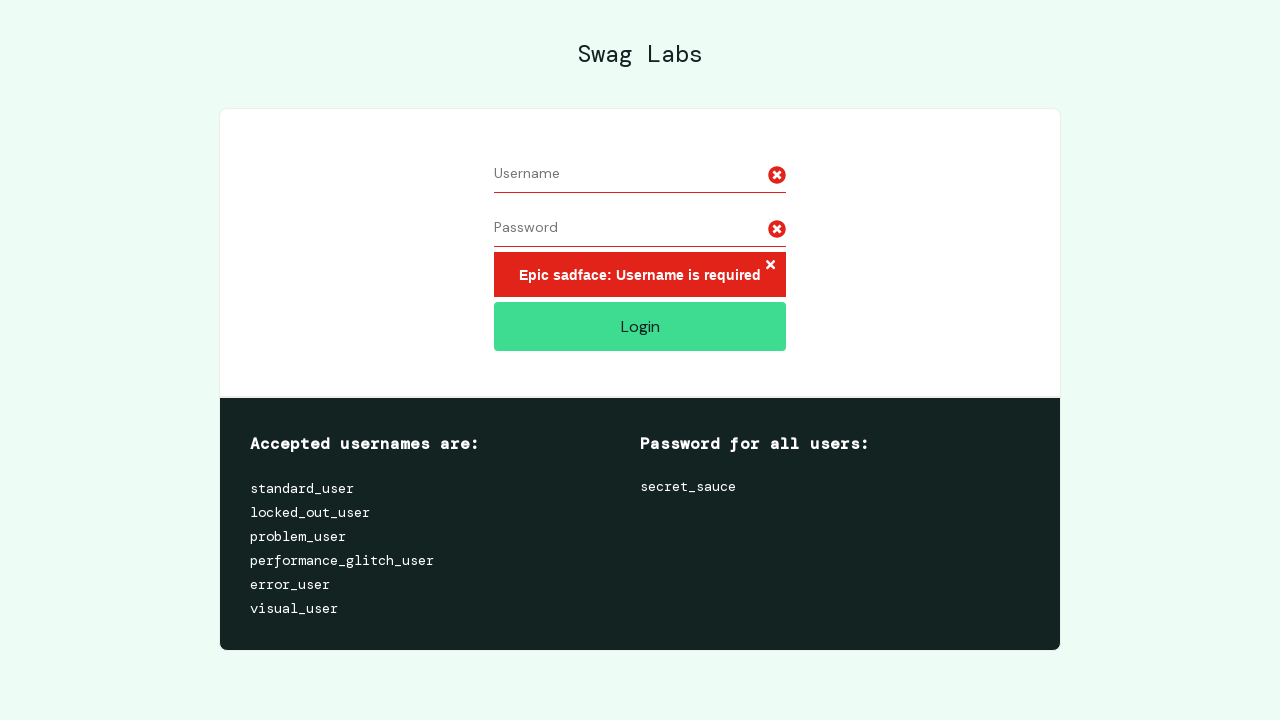

Error message element appeared
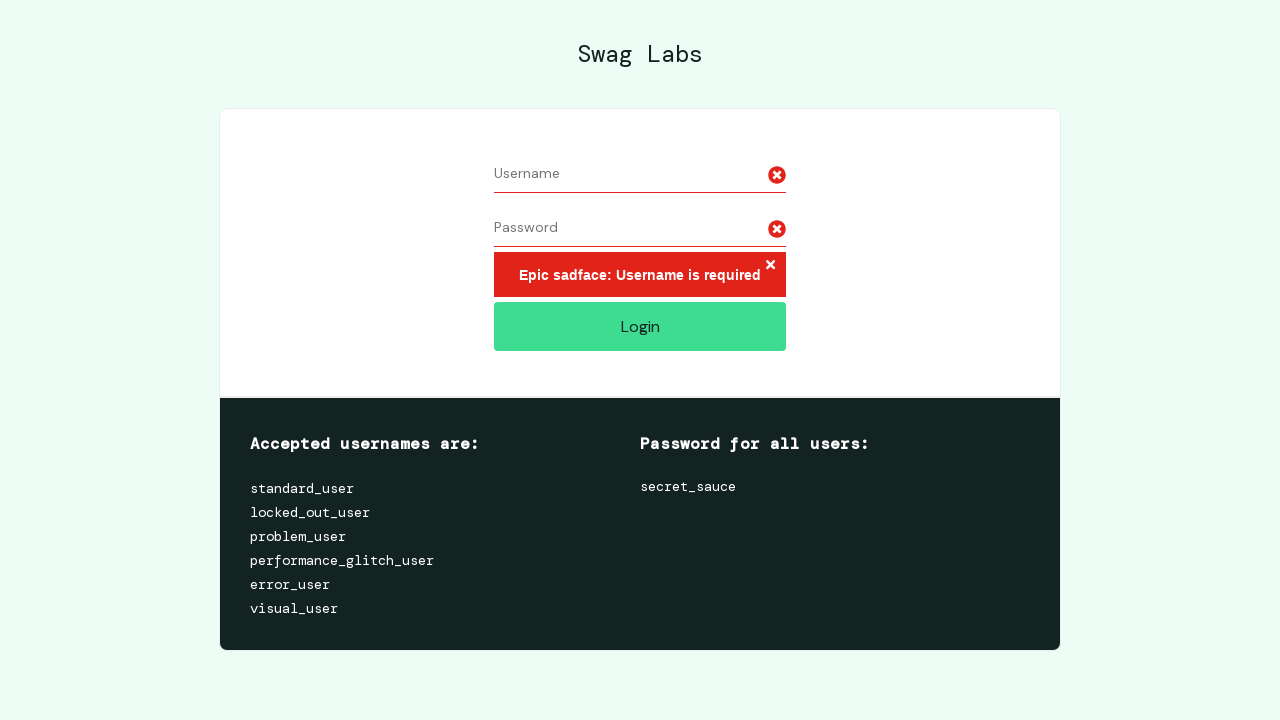

Verified error message text: 'Epic sadface: Username is required'
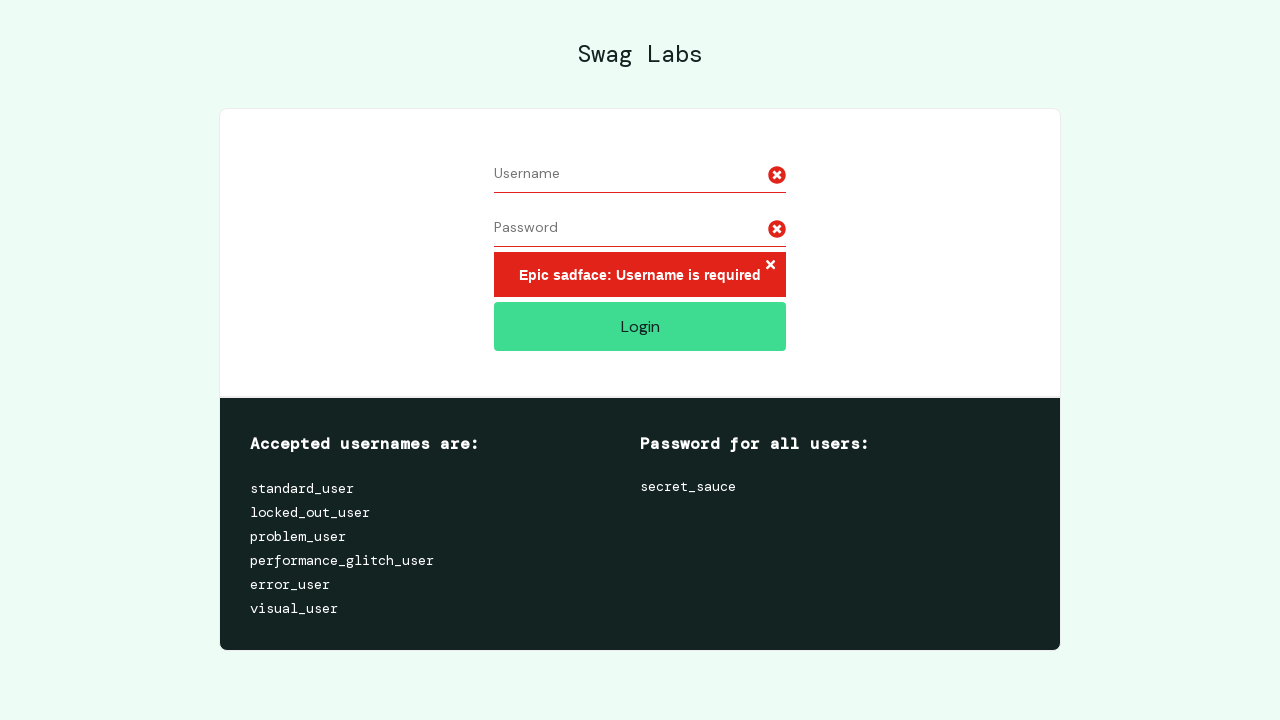

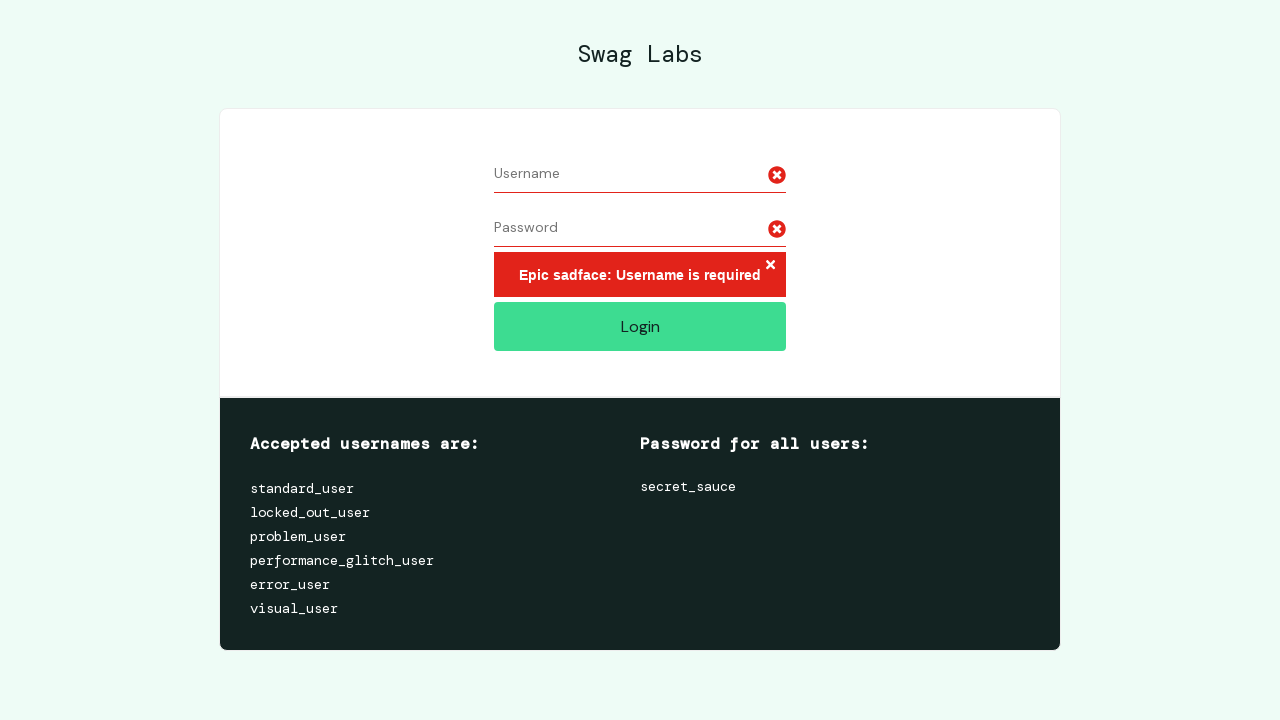